Tests double-click functionality by double-clicking a button and handling the resulting alert

Starting URL: https://www.automationtestinginsider.com/2019/08/textarea-textarea-element-defines-multi.html

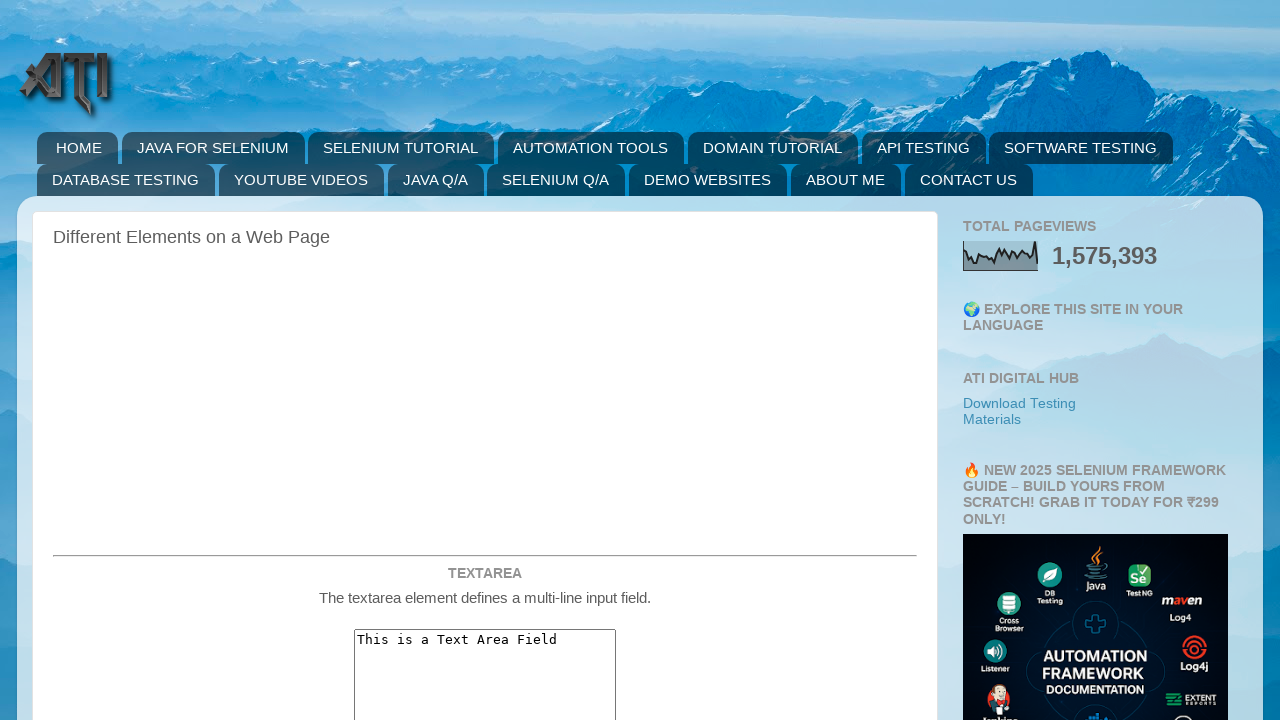

Double-clicked the double-click button at (485, 360) on #doubleClickBtn
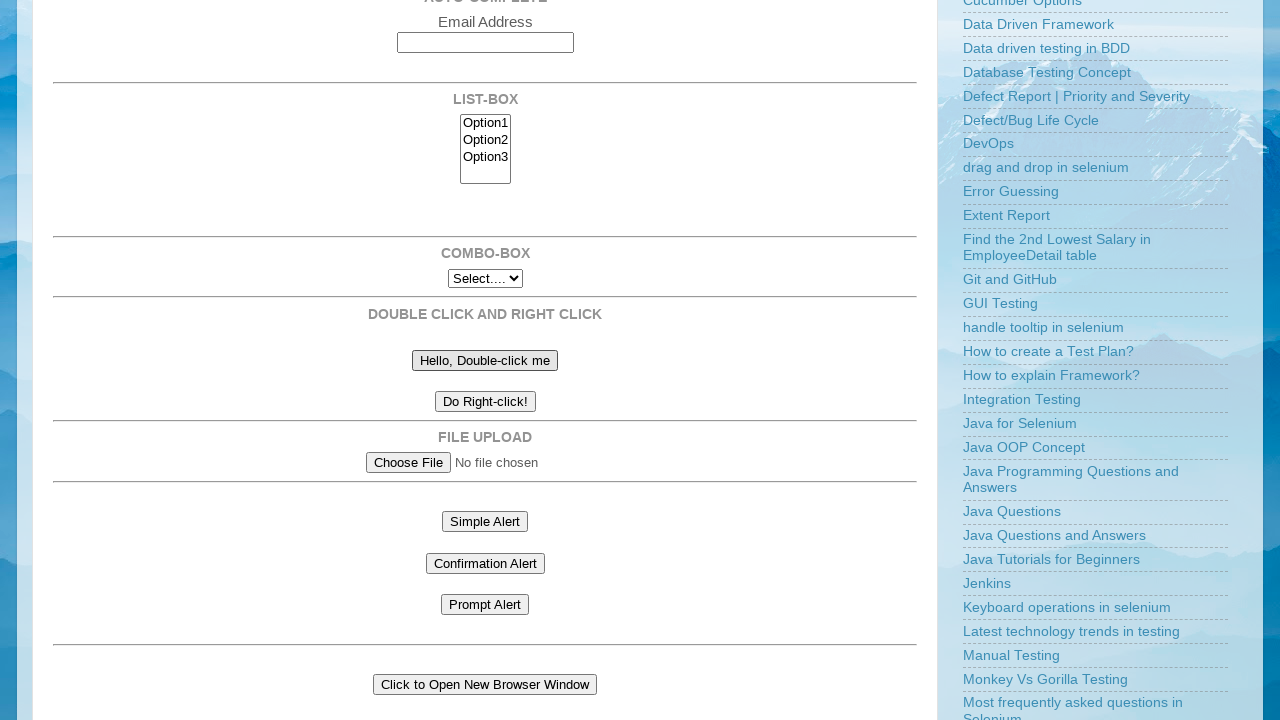

Set up dialog handler to accept alerts
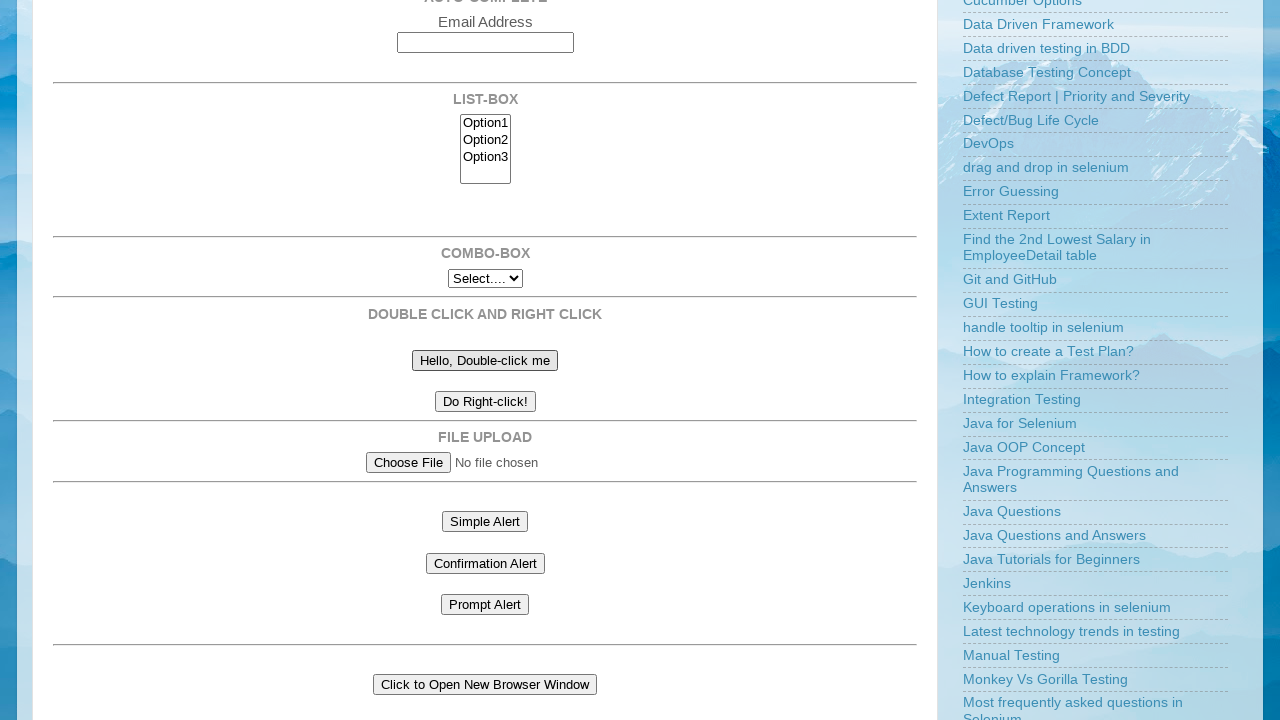

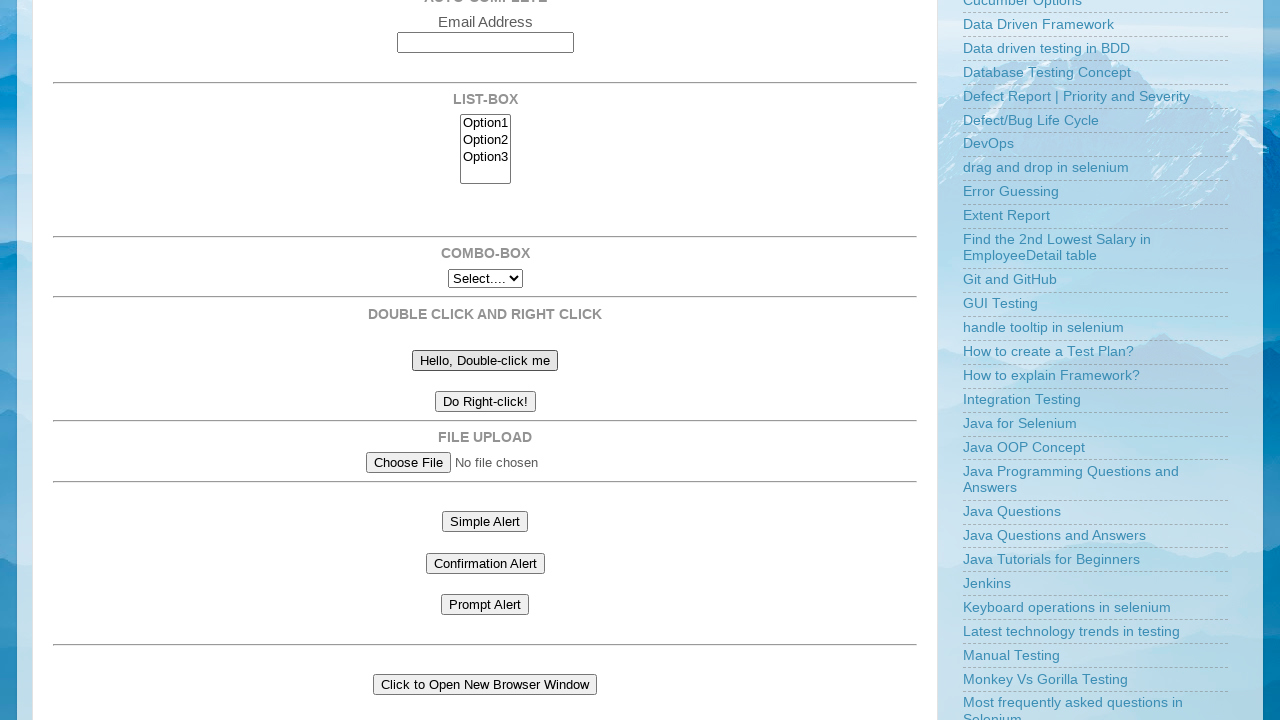